Tests page navigation functionality on an e-prospekt document viewer by clicking the right arrow to navigate to the next page.

Starting URL: http://eprospekt.tt.com/

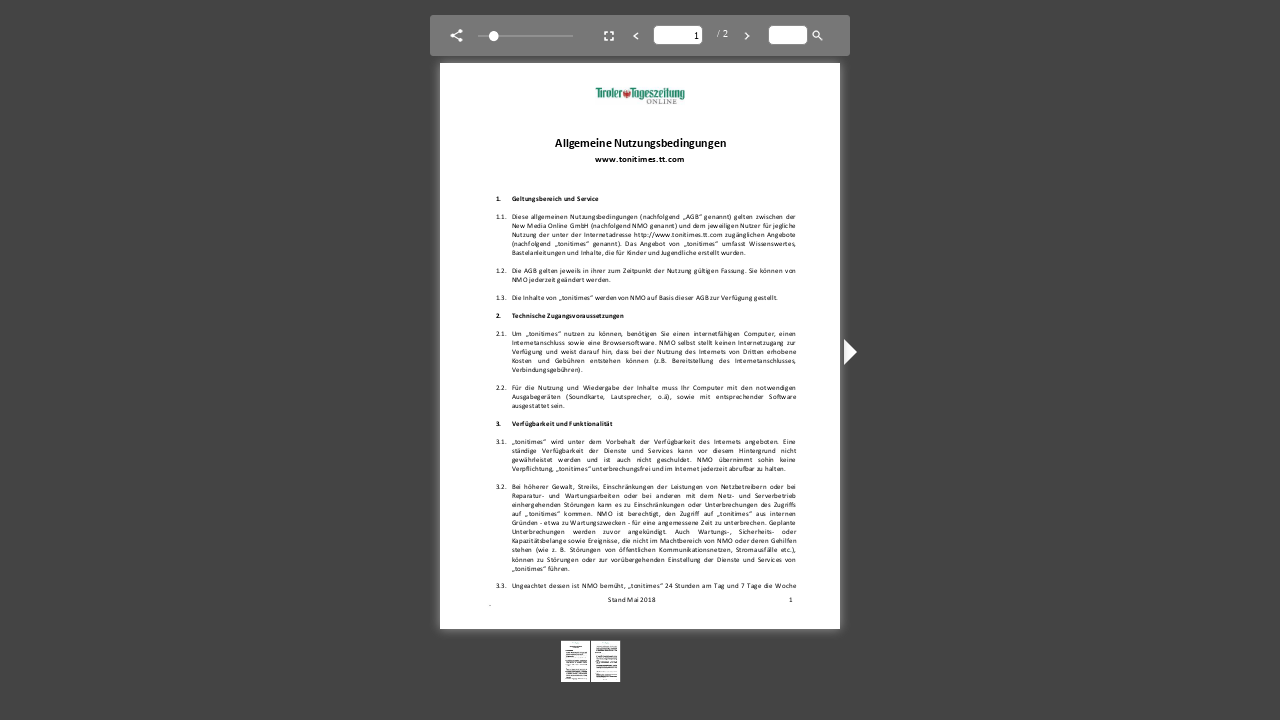

Navigated to e-prospekt document viewer at page 1
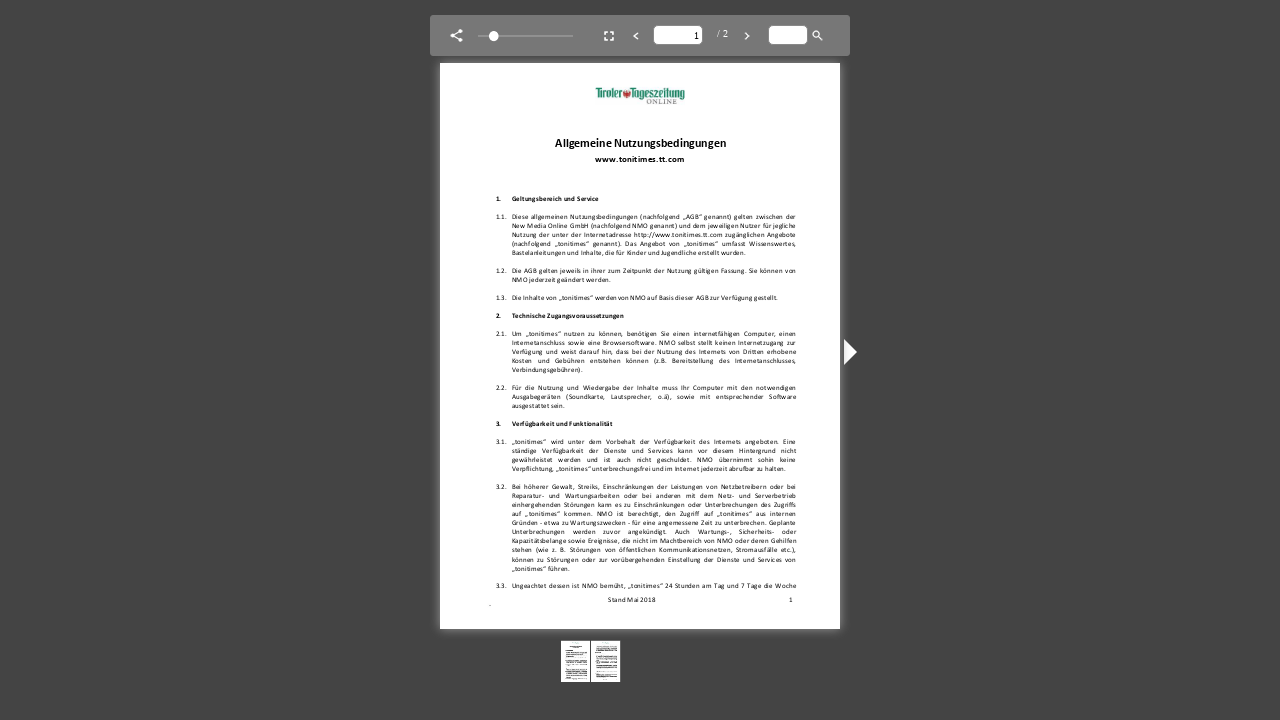

Clicked right arrow to navigate to next page at (851, 352) on #pagesContainer_documentViewer_arrowright
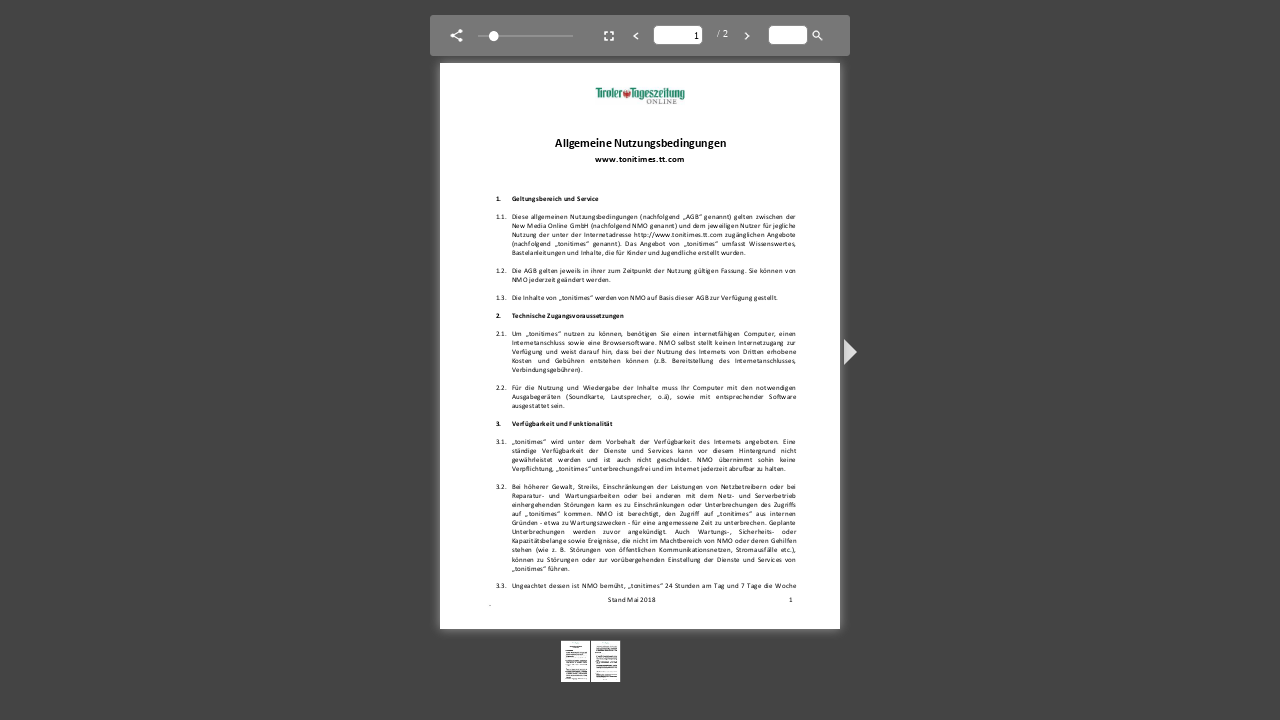

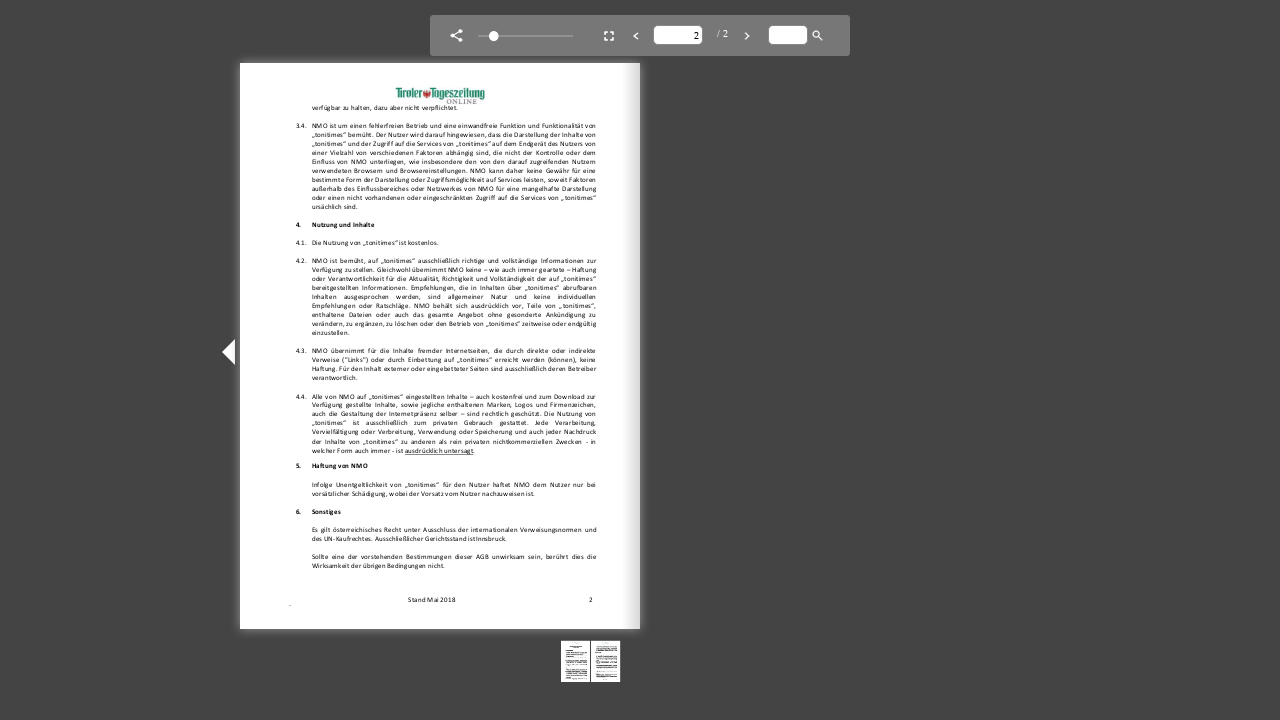